Tests element scoping by finding links within specific footer sections, then opens footer links in new tabs using keyboard shortcuts and switches between the opened tabs to verify they loaded.

Starting URL: https://qaclickacademy.com/practice.php

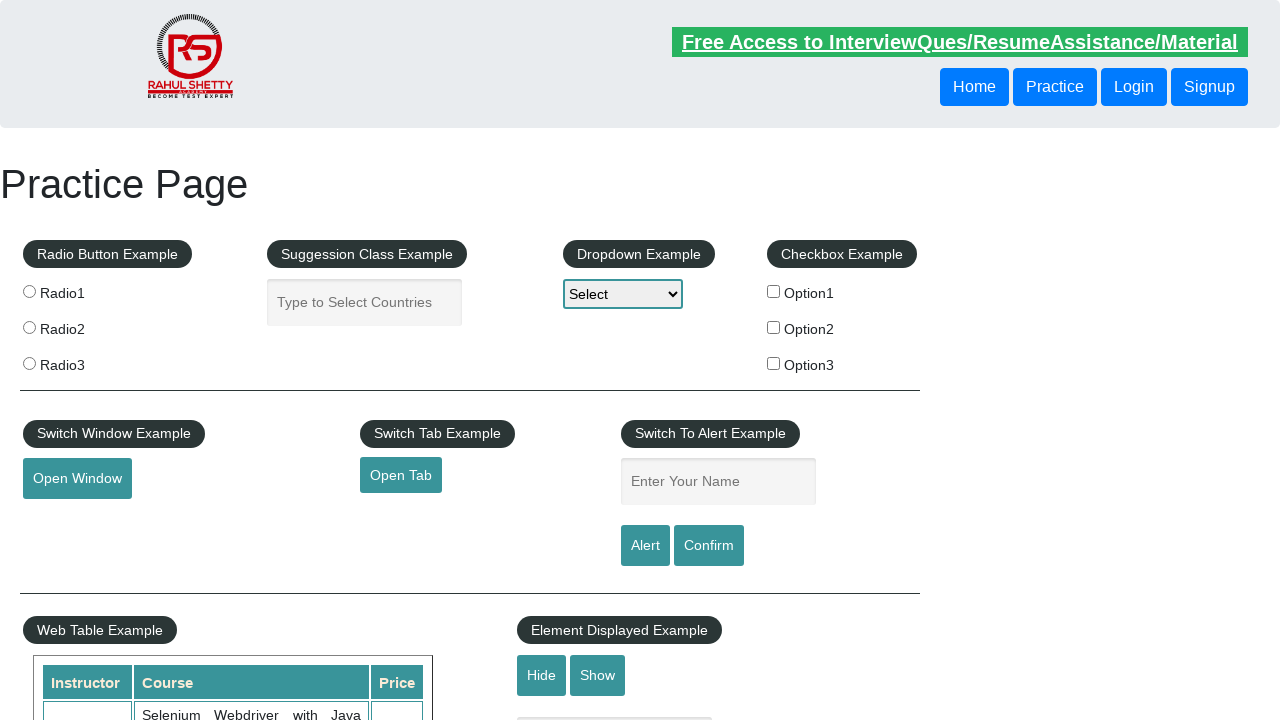

Footer element with id 'gf-BIG' loaded
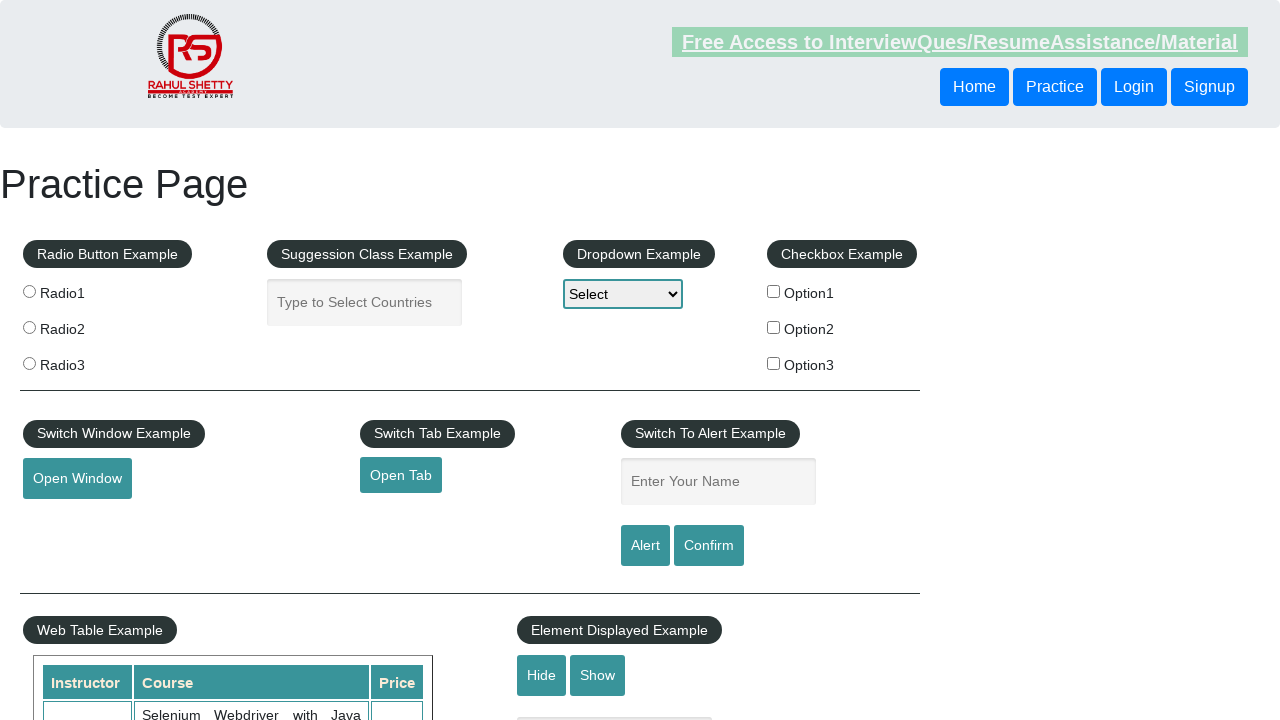

Located first column of footer links
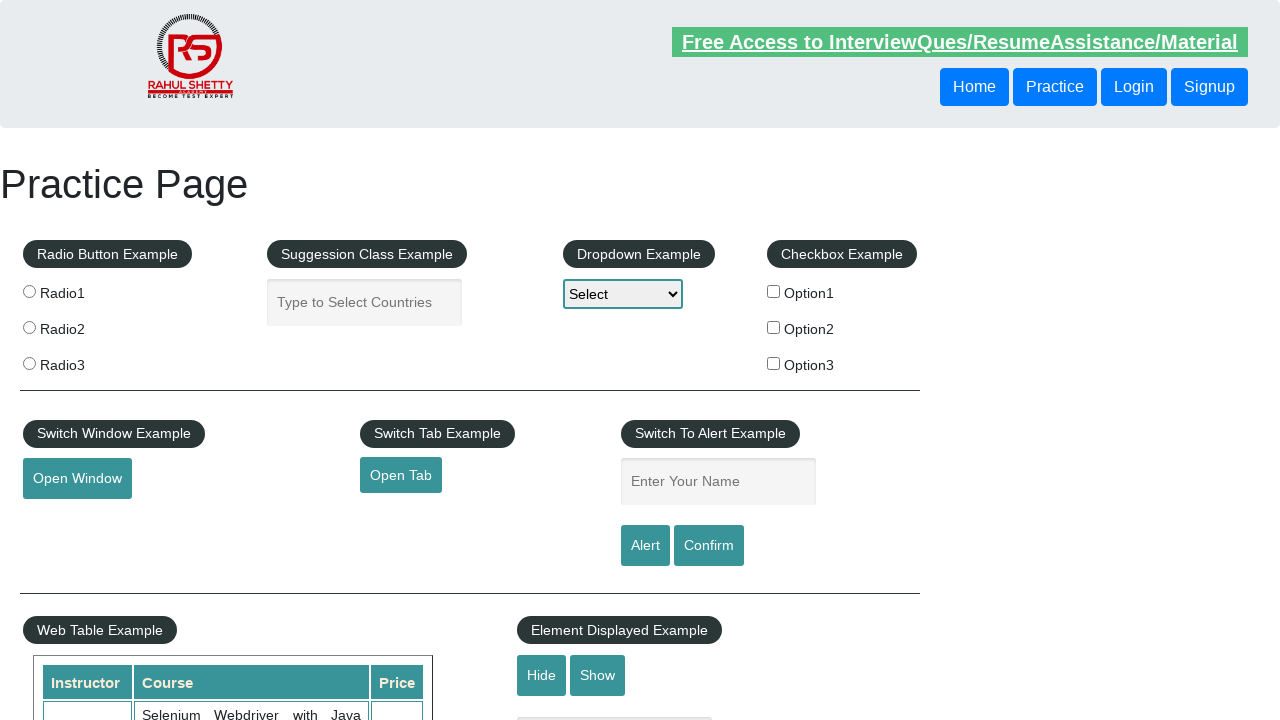

Found 5 links in first footer column
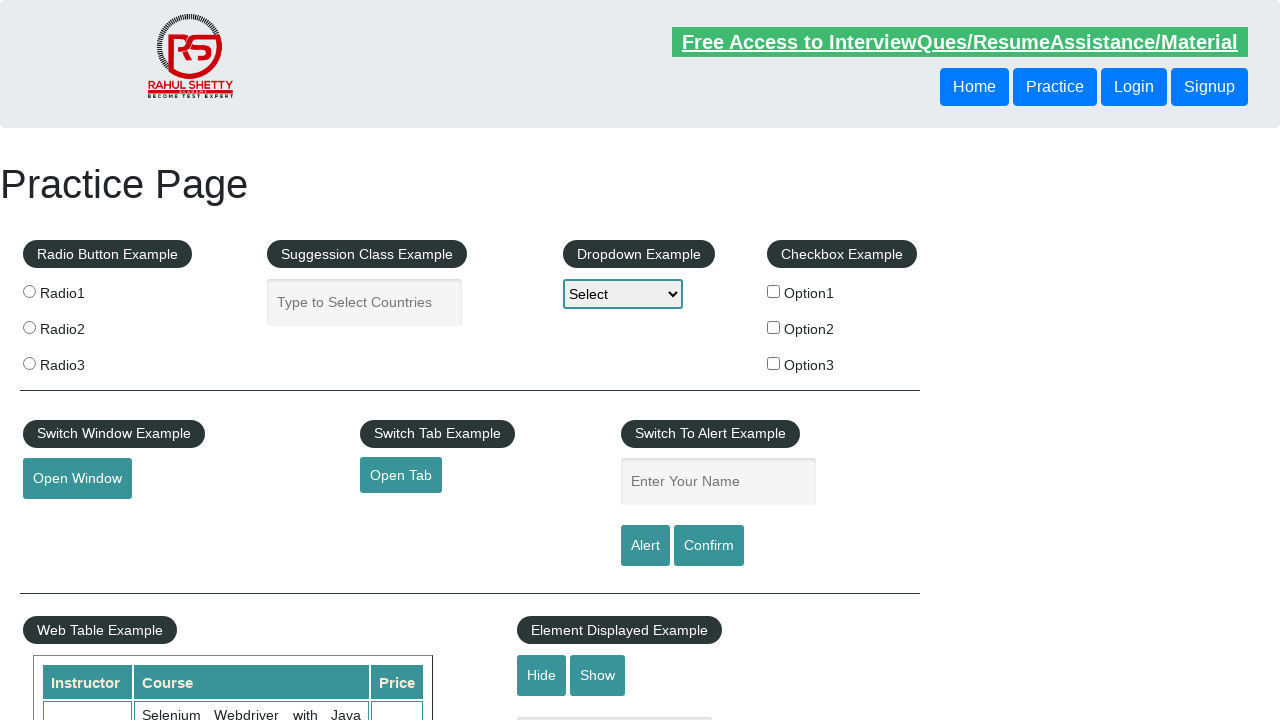

Opened footer link 1 in new tab using Ctrl+Click at (157, 482) on [id='gf-BIG'] table tbody tr td:first-child ul >> a >> nth=0
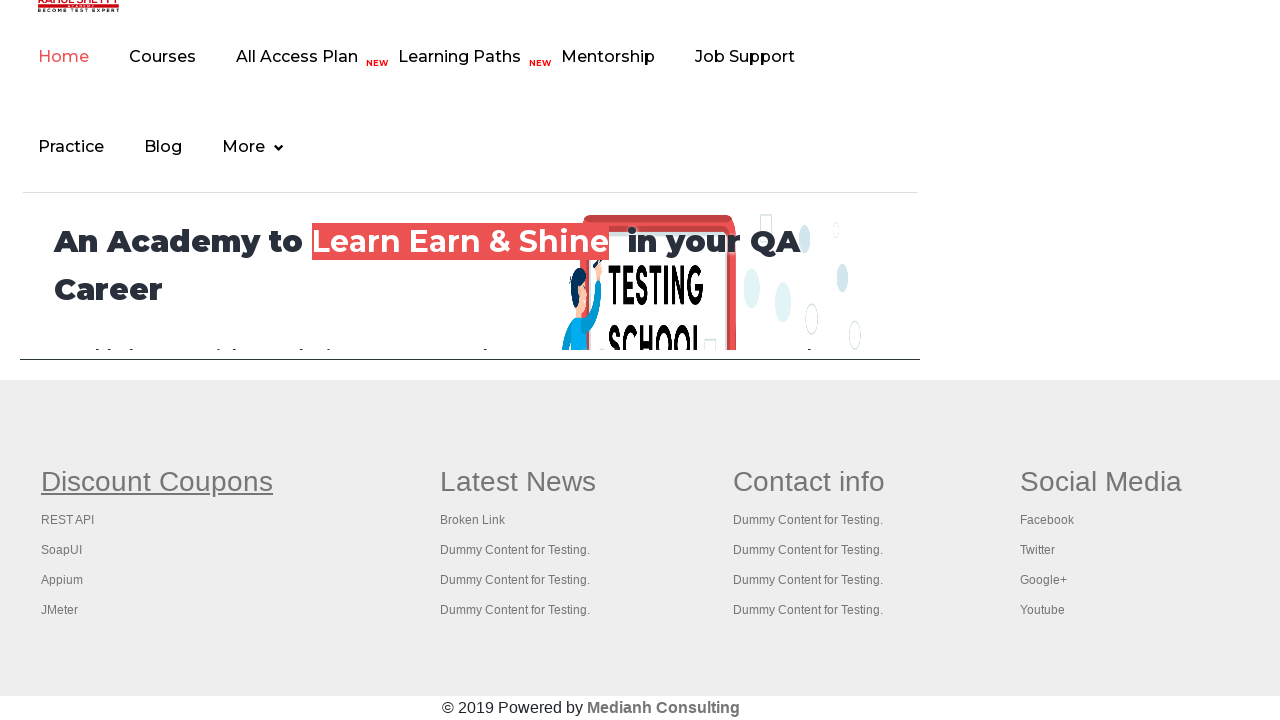

Opened footer link 2 in new tab using Ctrl+Click at (68, 520) on [id='gf-BIG'] table tbody tr td:first-child ul >> a >> nth=1
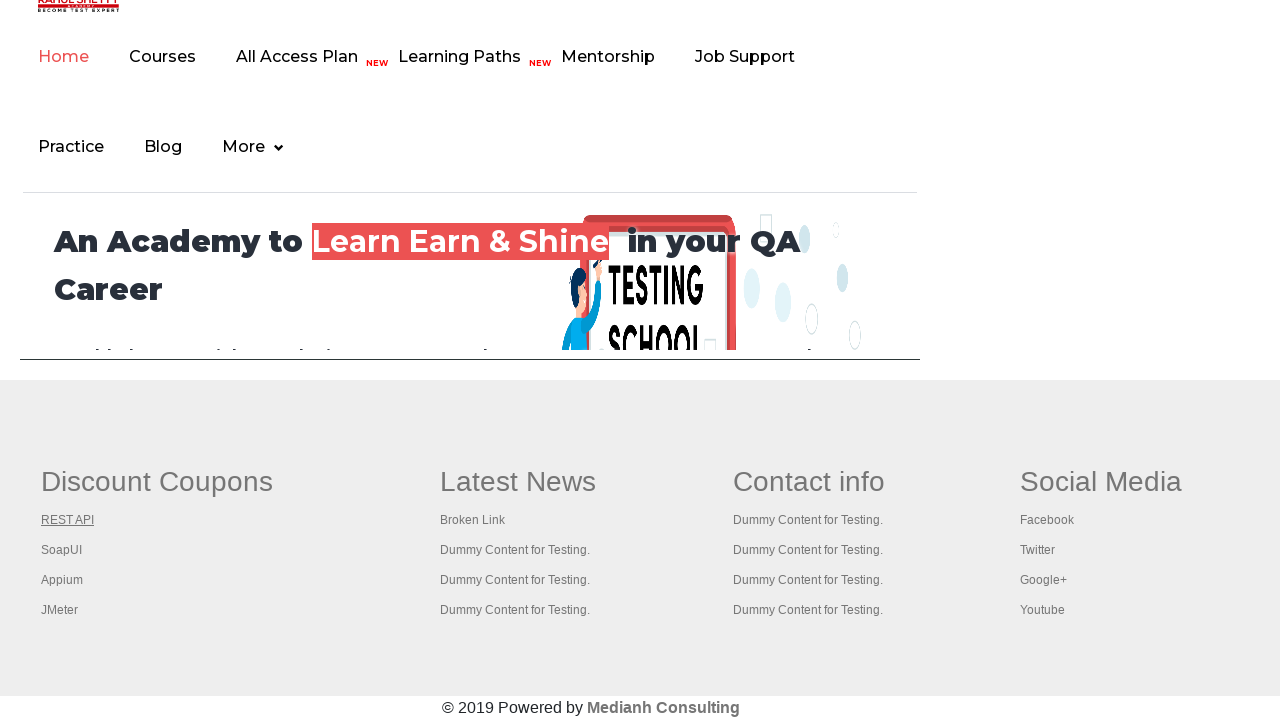

Opened footer link 3 in new tab using Ctrl+Click at (62, 550) on [id='gf-BIG'] table tbody tr td:first-child ul >> a >> nth=2
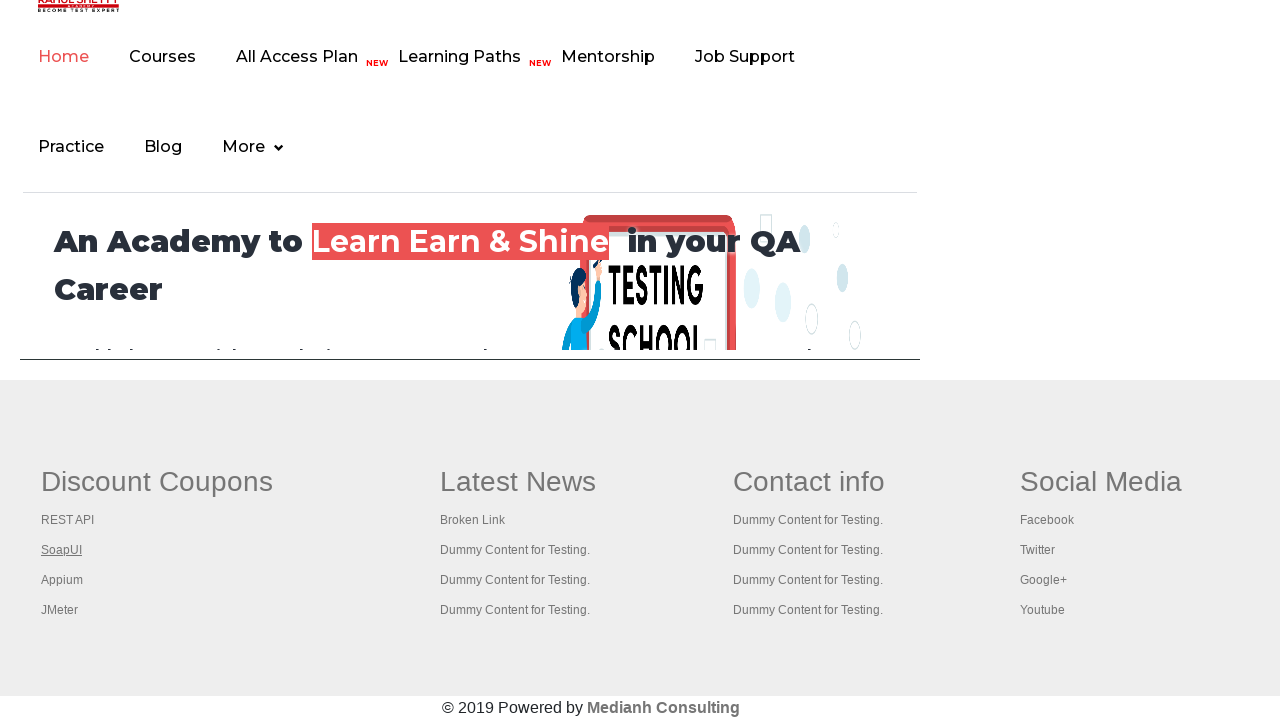

Opened footer link 4 in new tab using Ctrl+Click at (62, 580) on [id='gf-BIG'] table tbody tr td:first-child ul >> a >> nth=3
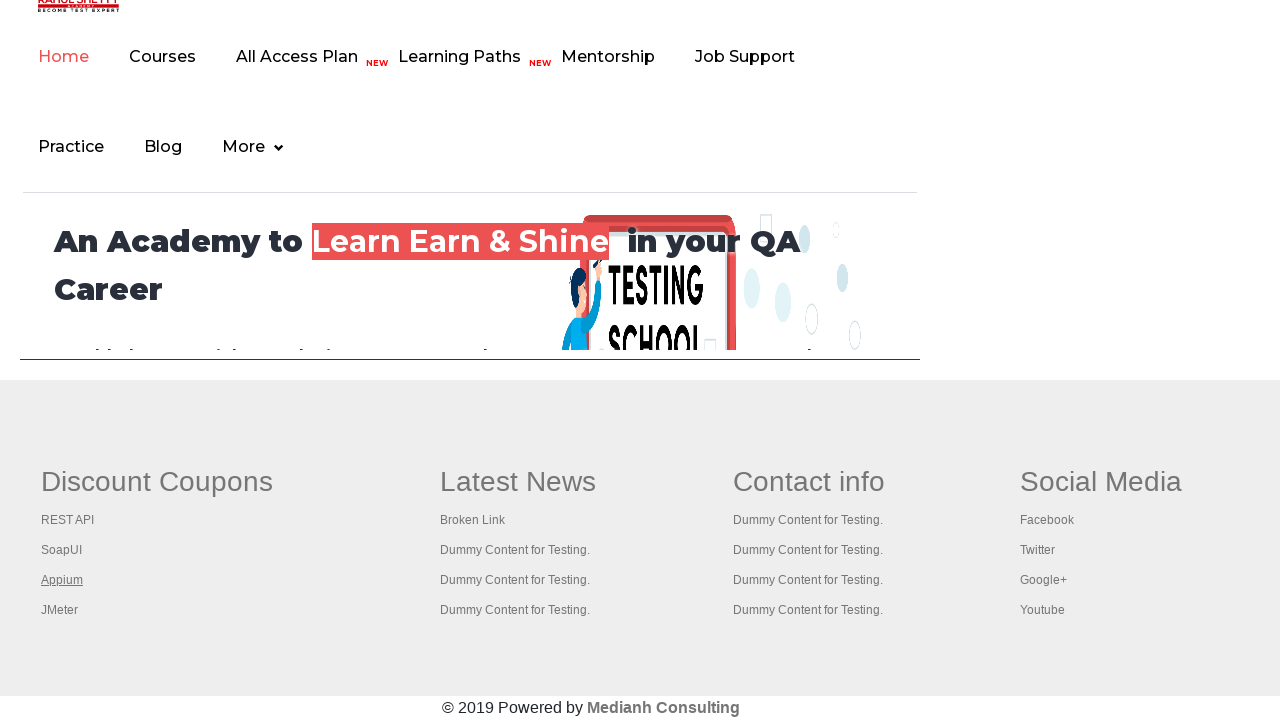

Opened footer link 5 in new tab using Ctrl+Click at (60, 610) on [id='gf-BIG'] table tbody tr td:first-child ul >> a >> nth=4
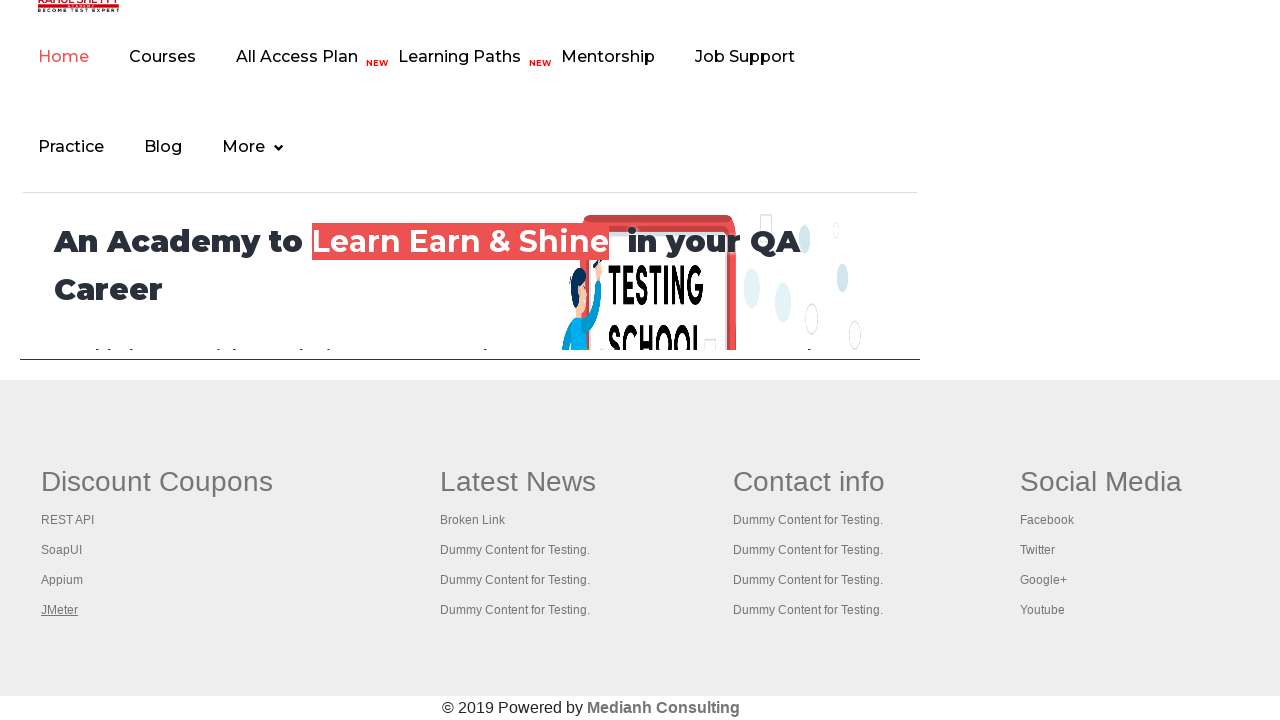

Waited 3 seconds for all tabs to open
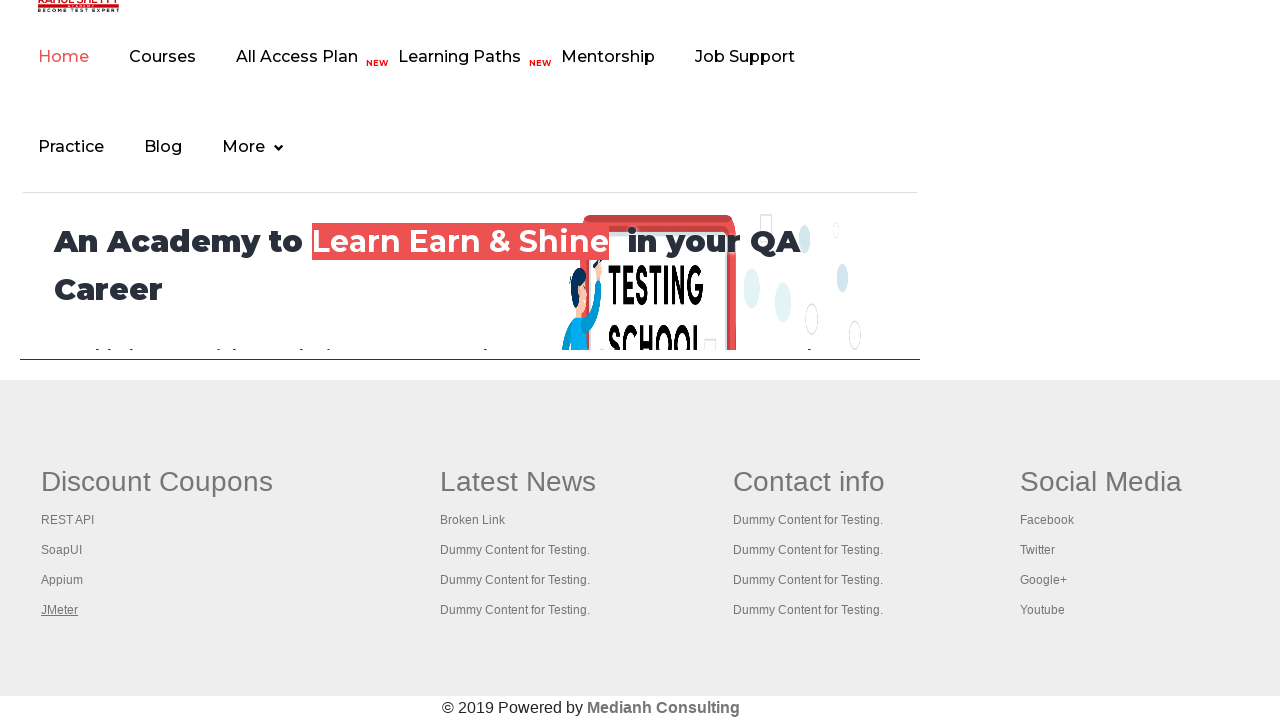

Retrieved all 6 open tabs from context
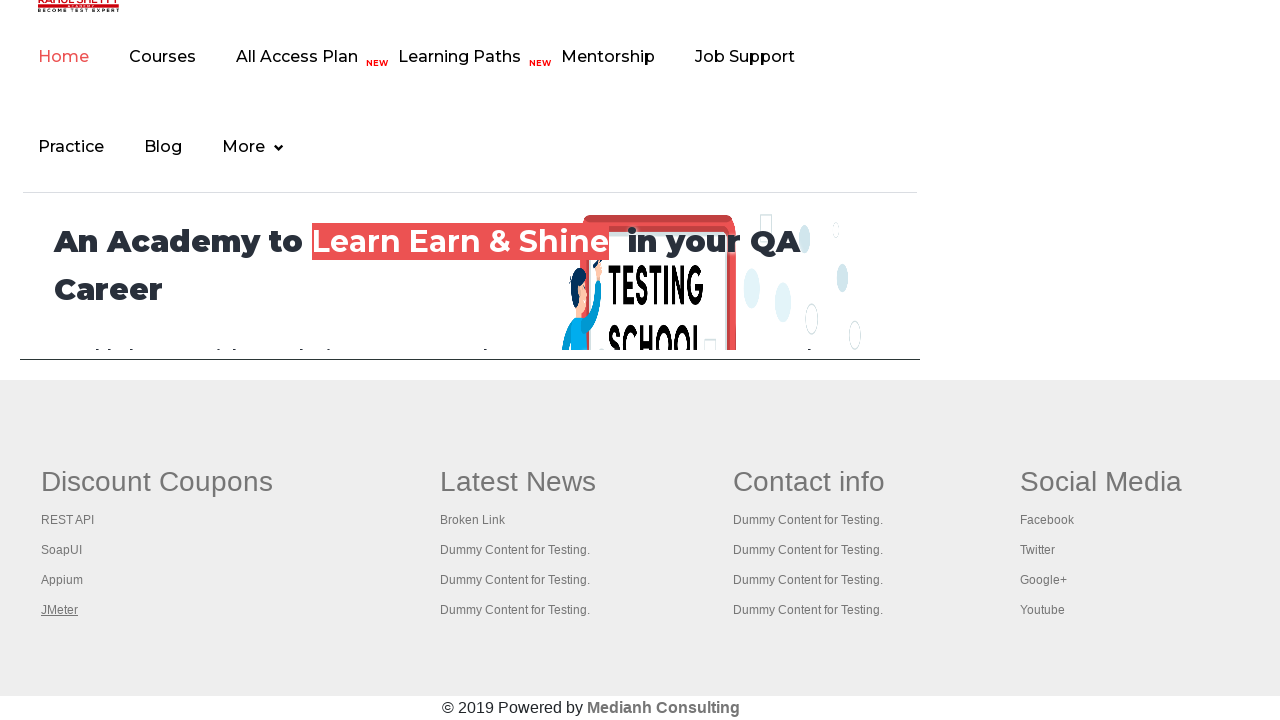

Brought a tab to front
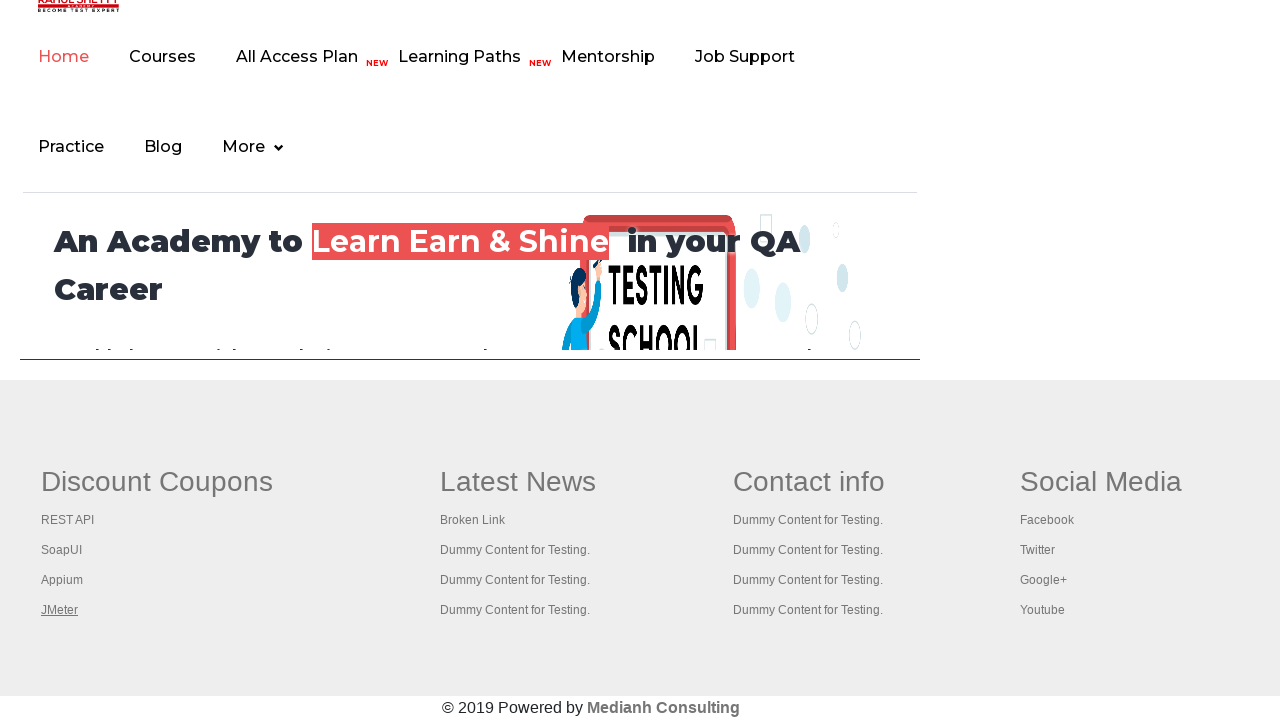

Waited 1 second for tab to become active
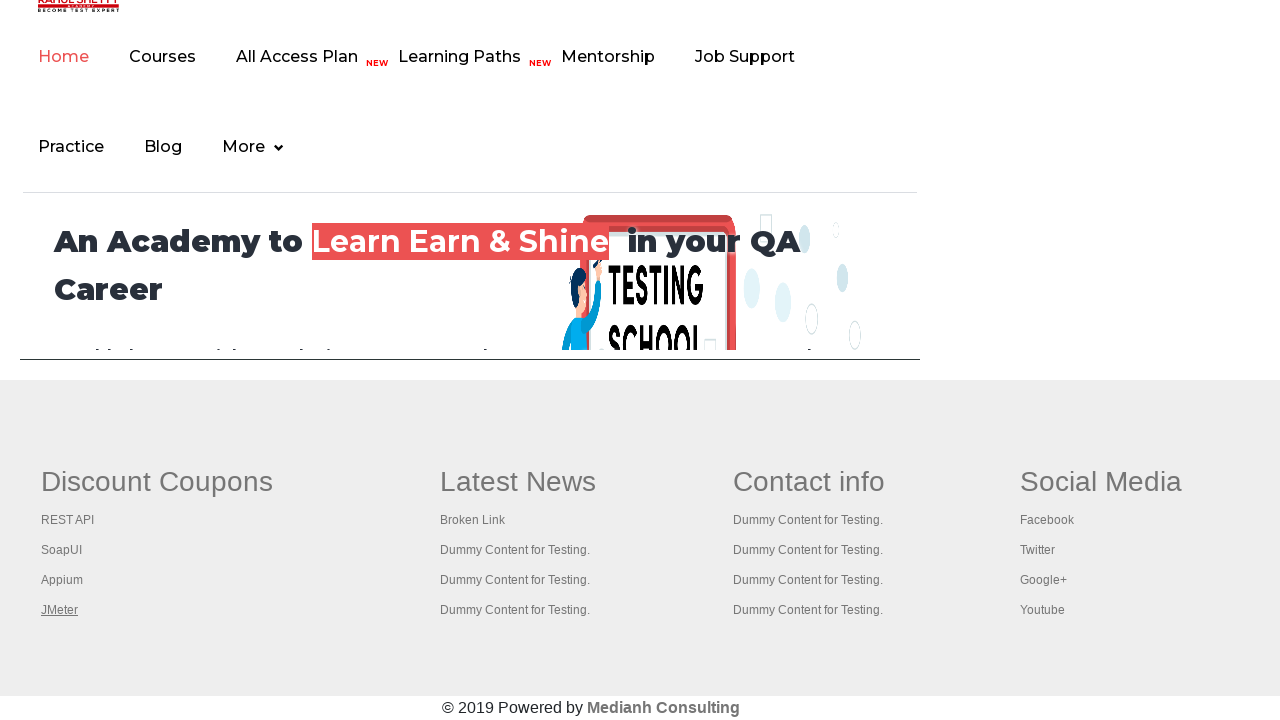

Brought a tab to front
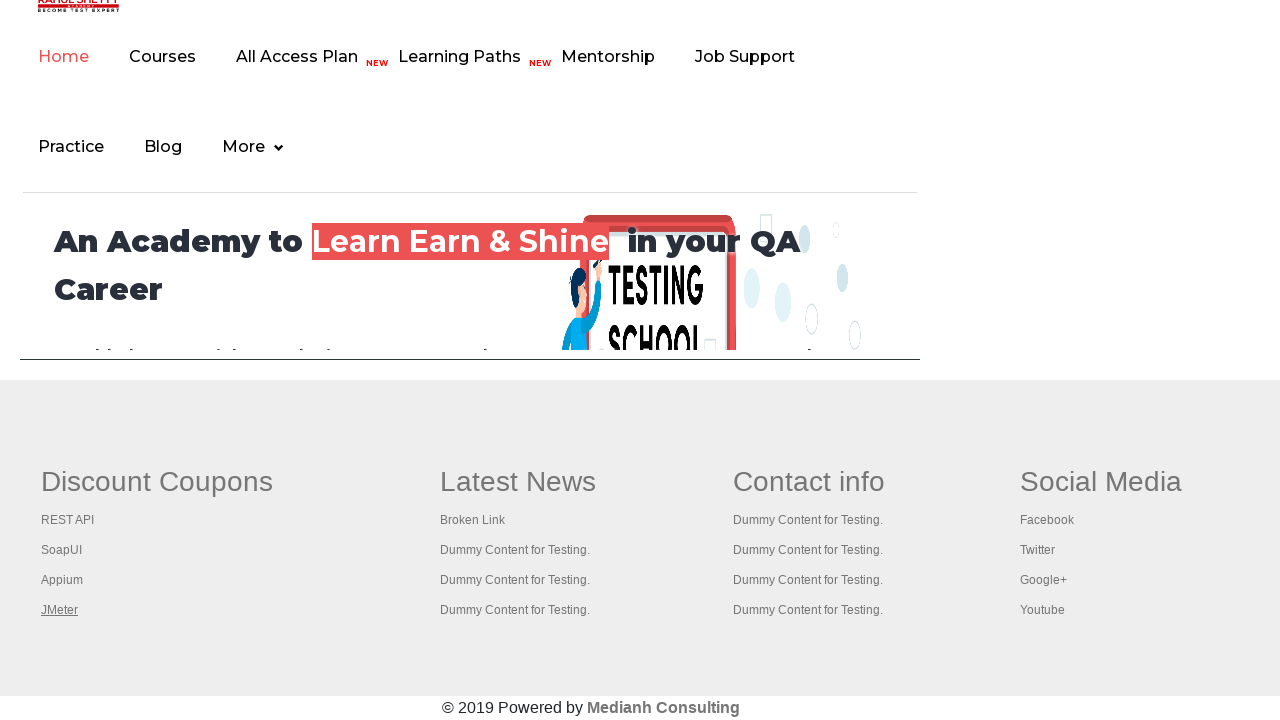

Waited 1 second for tab to become active
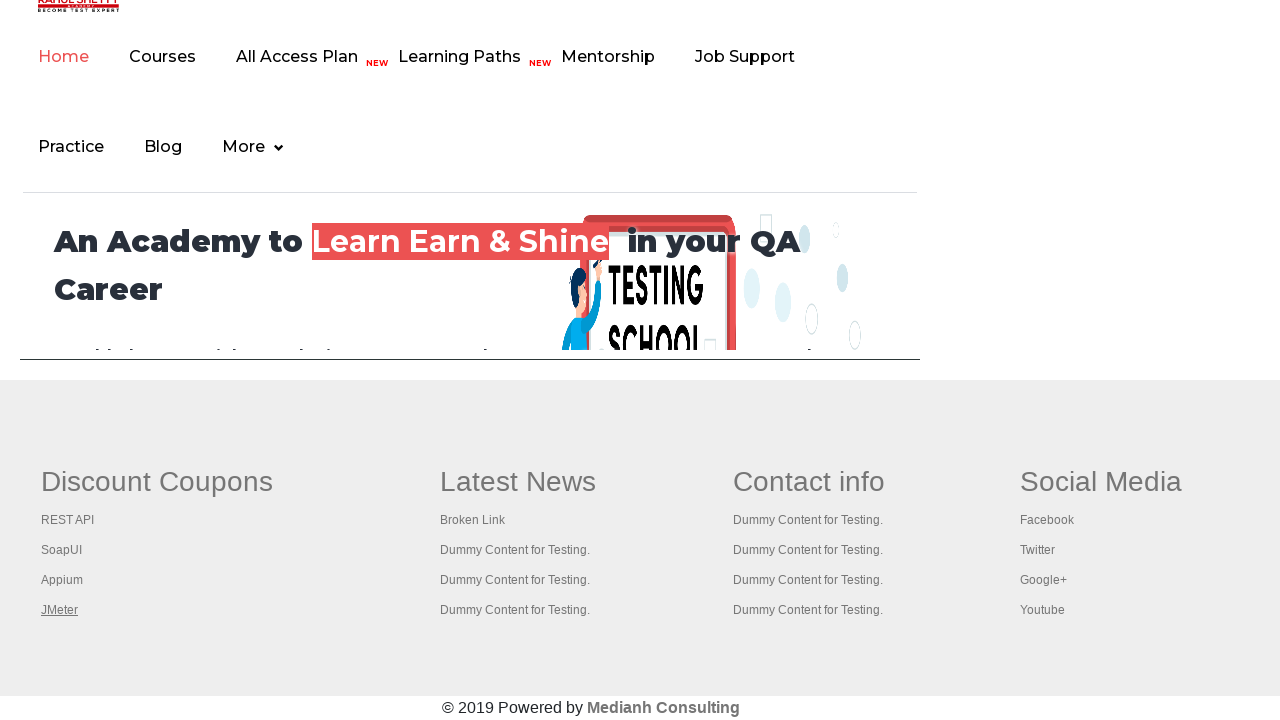

Brought a tab to front
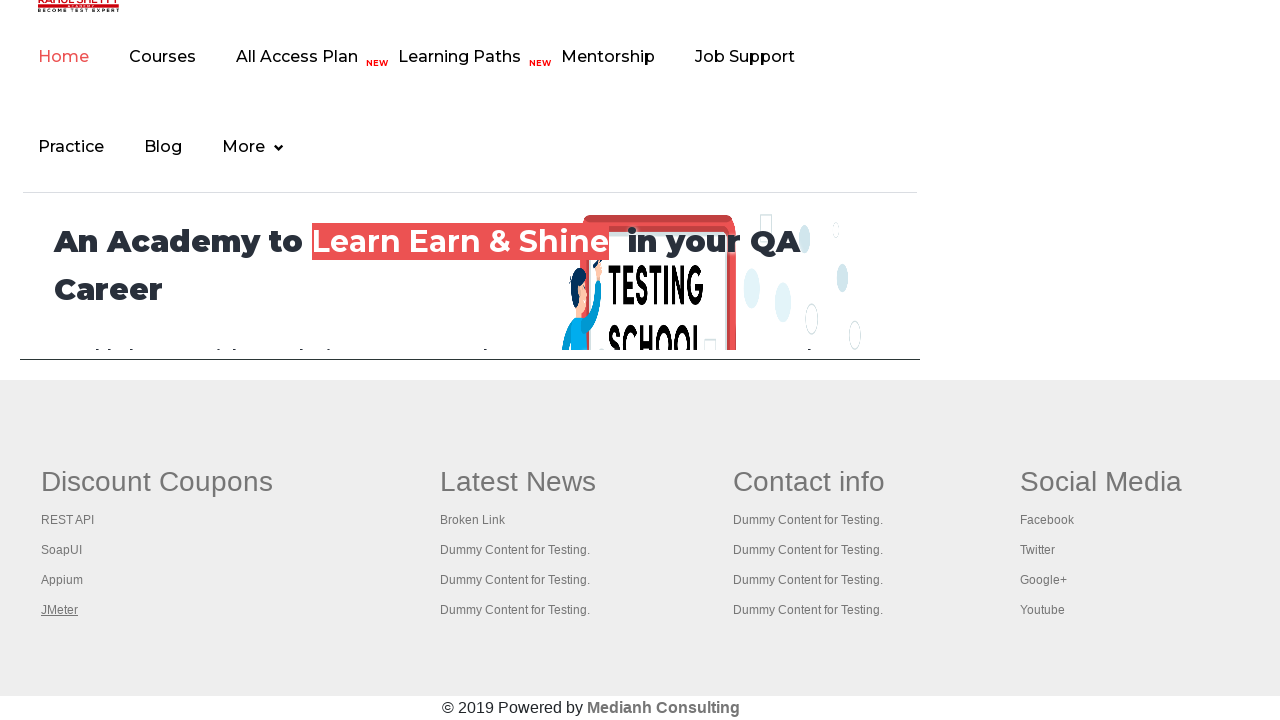

Waited 1 second for tab to become active
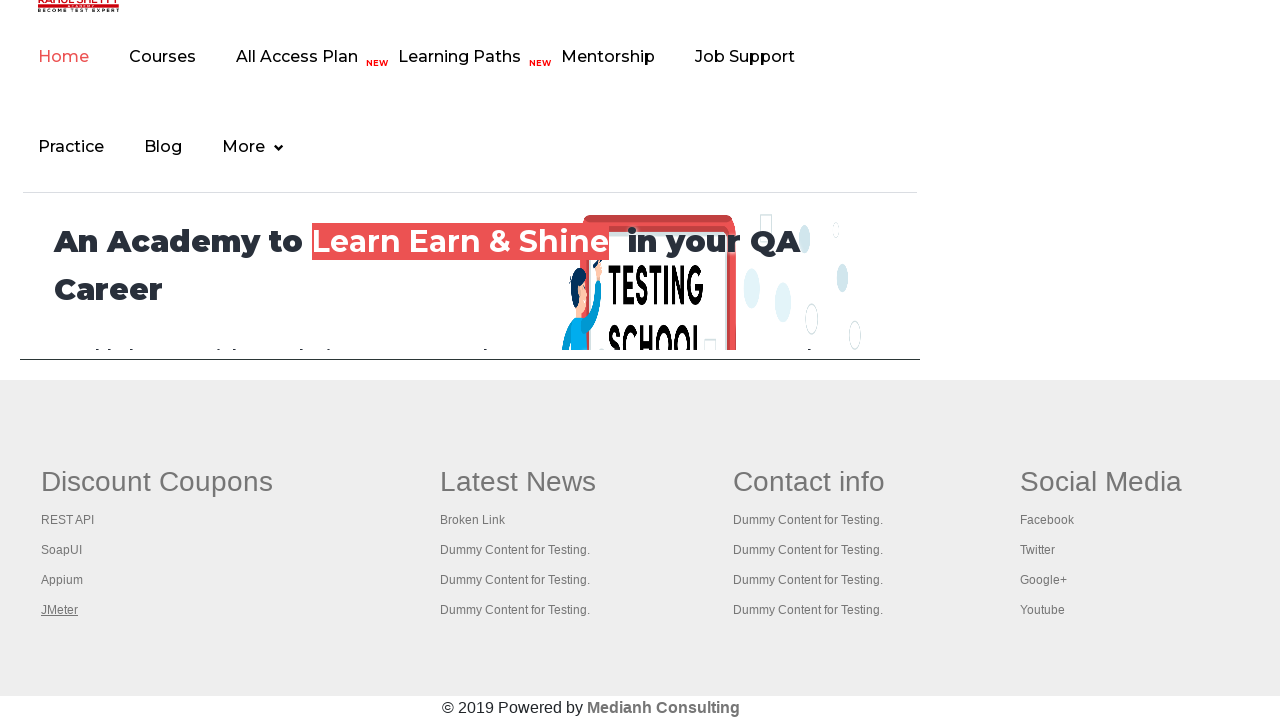

Brought a tab to front
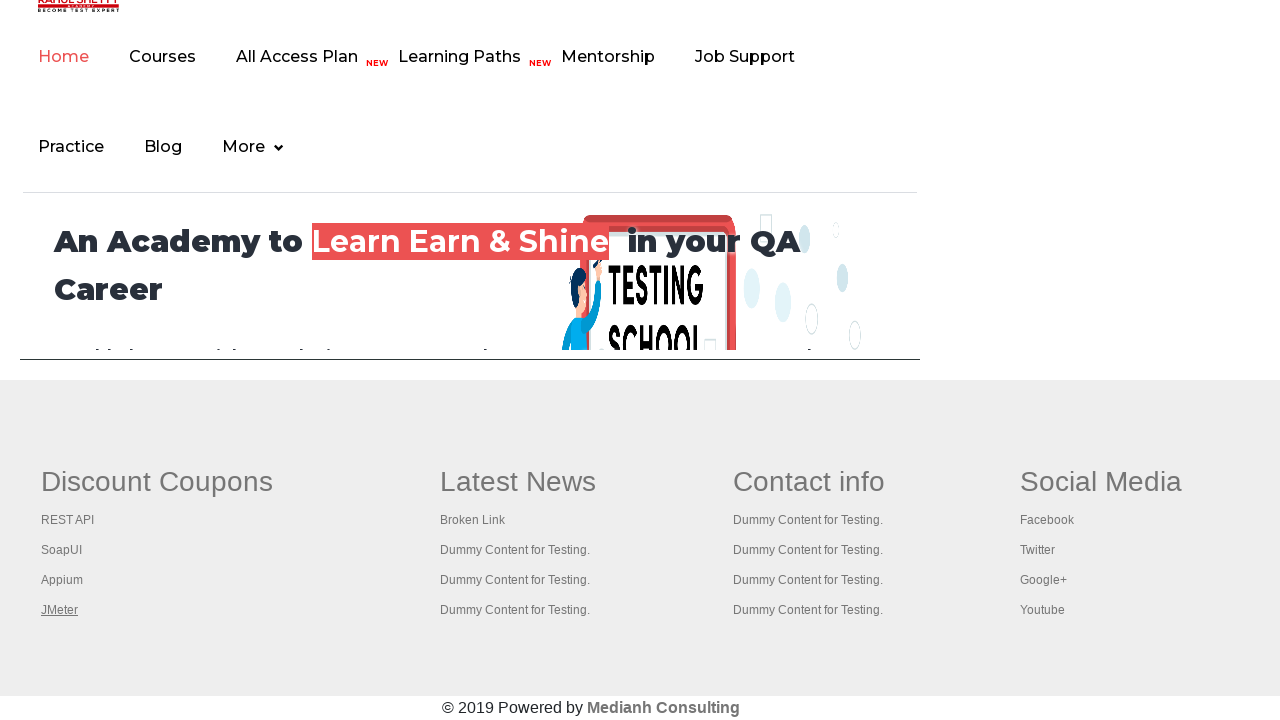

Waited 1 second for tab to become active
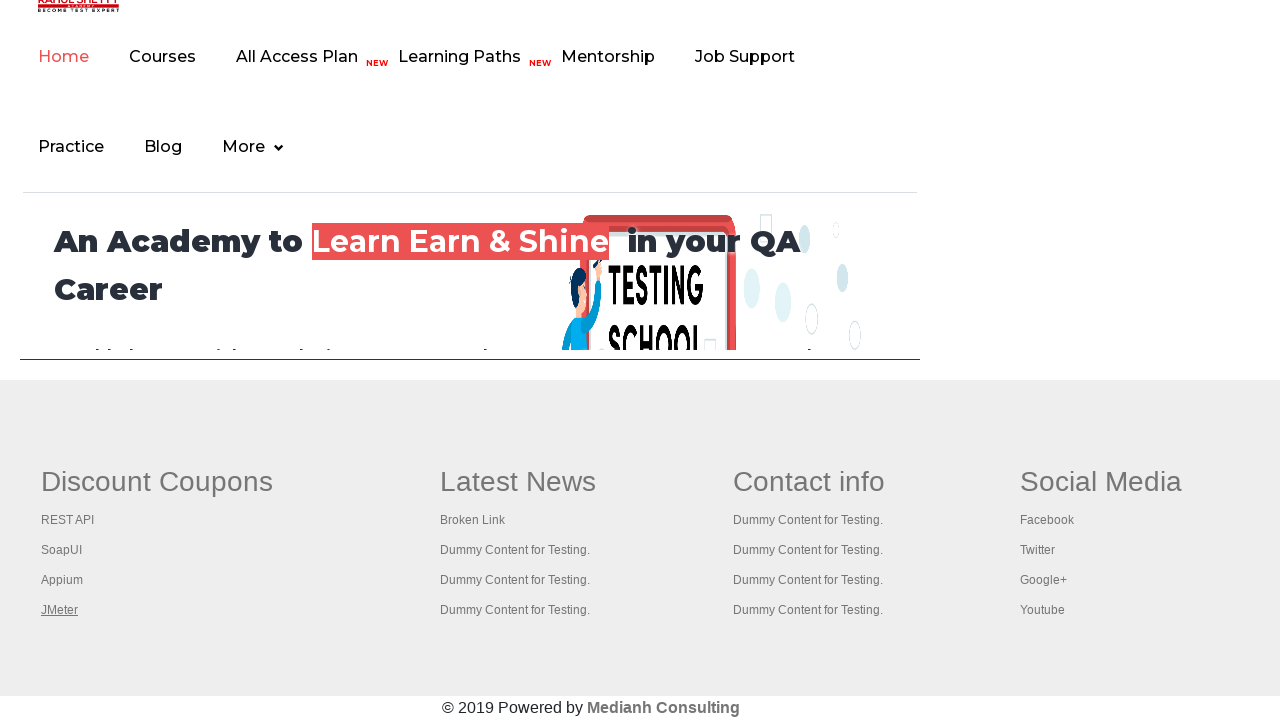

Brought a tab to front
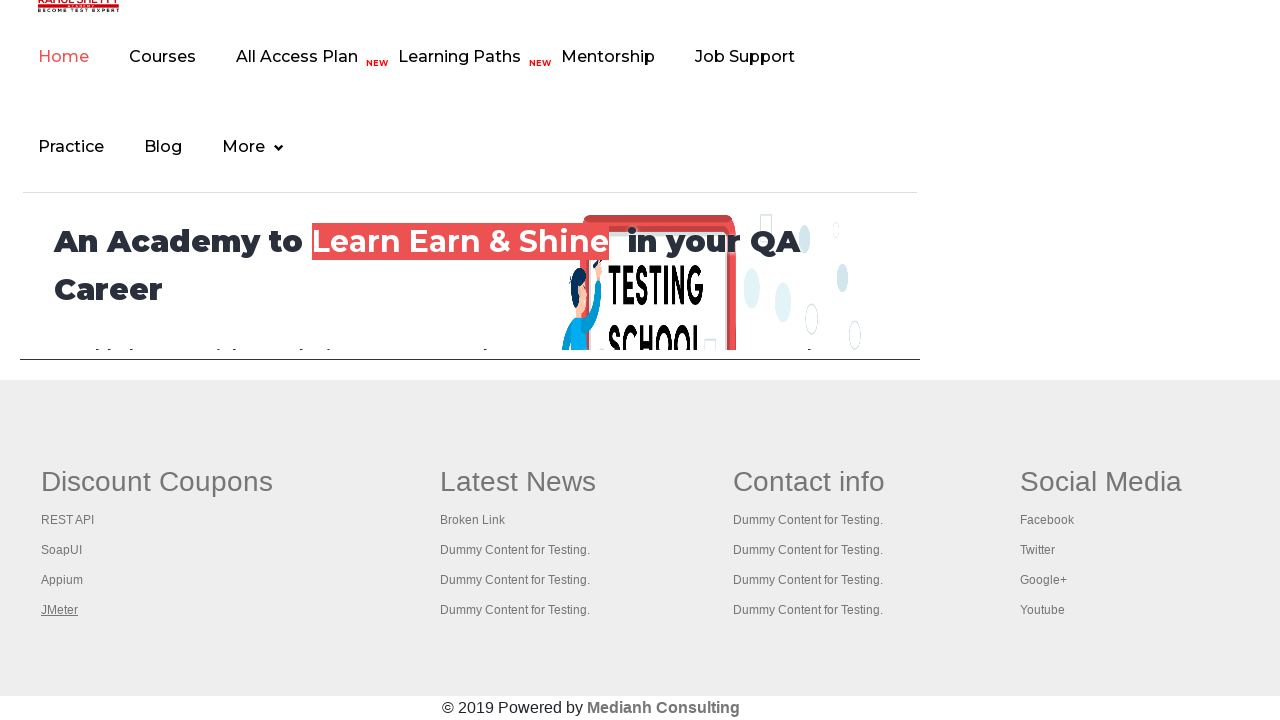

Waited 1 second for tab to become active
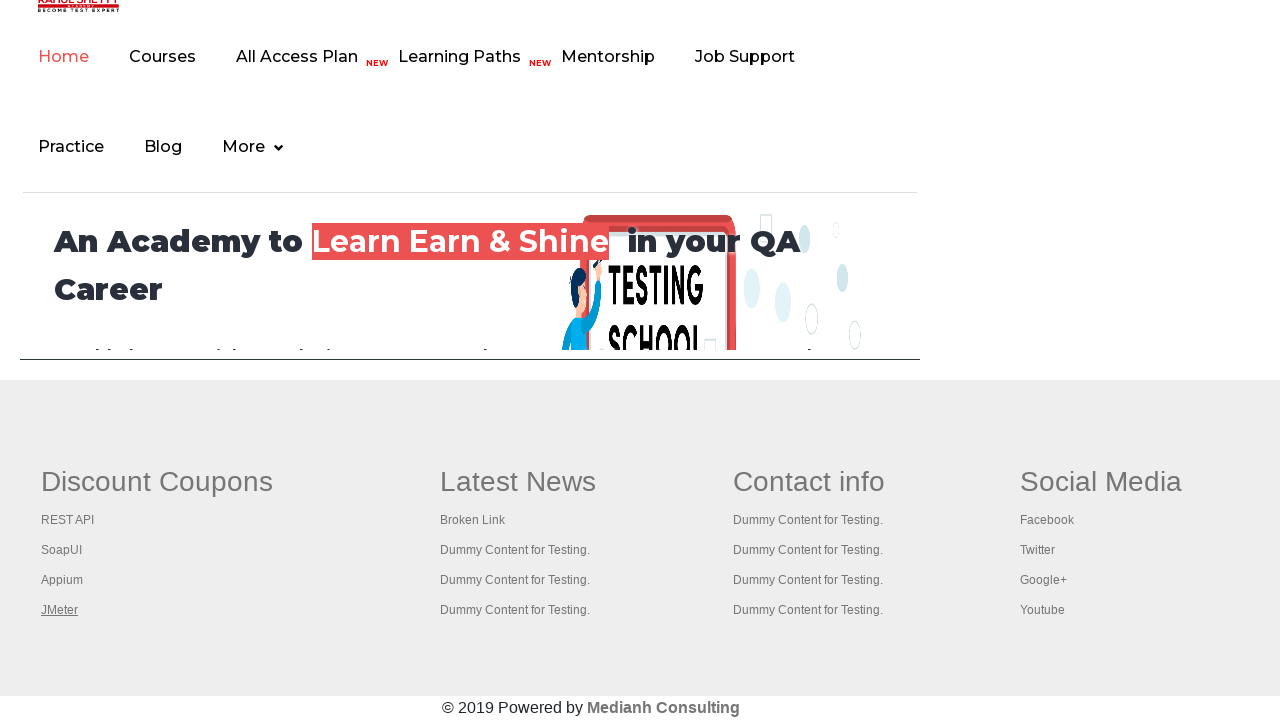

Brought a tab to front
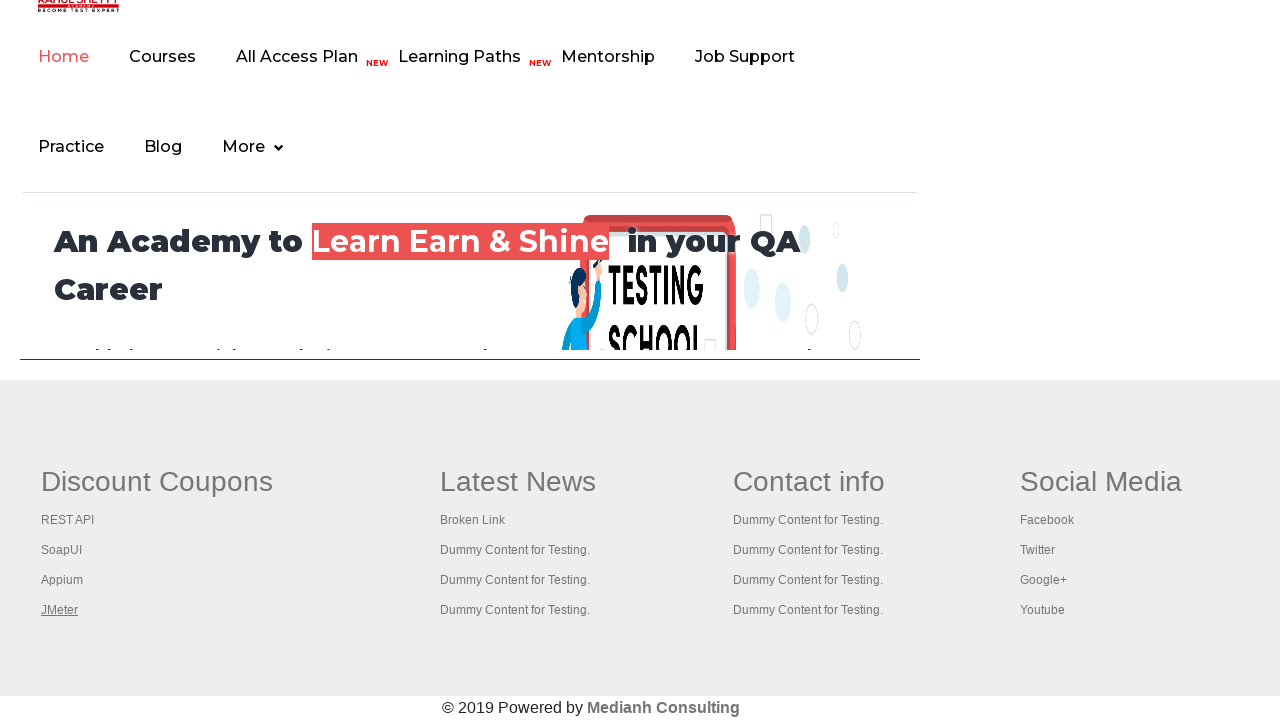

Waited 1 second for tab to become active
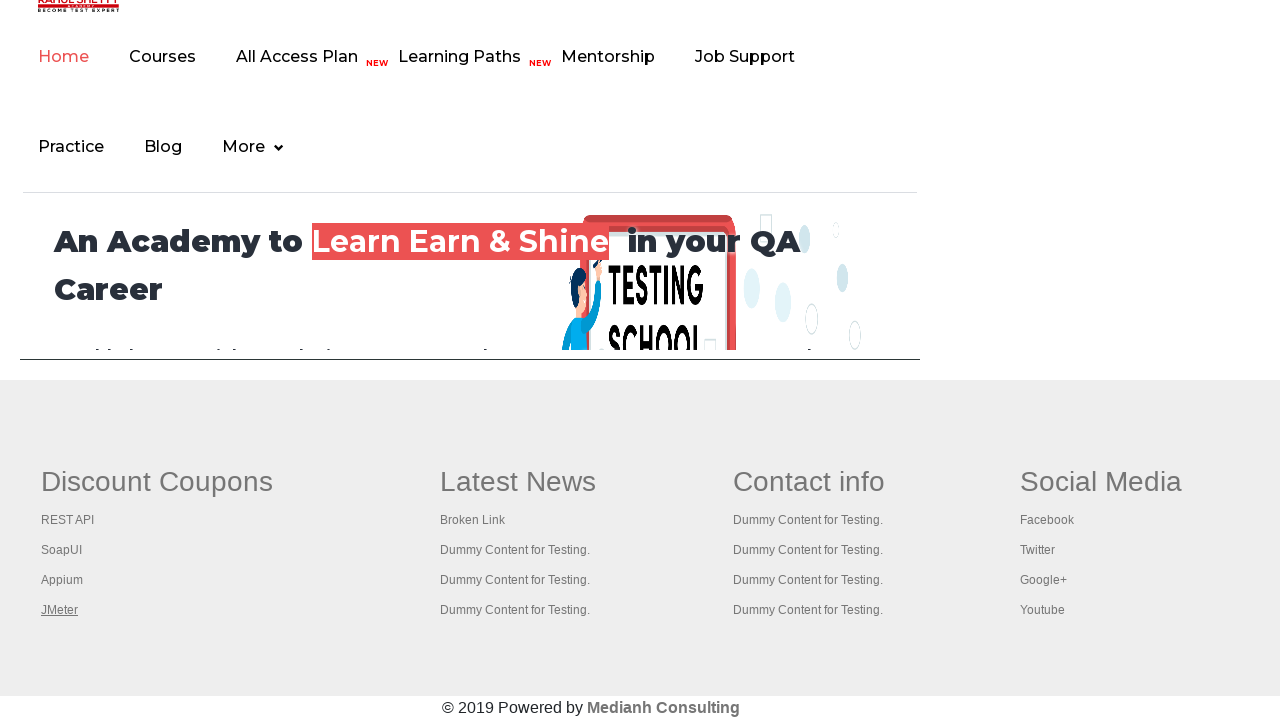

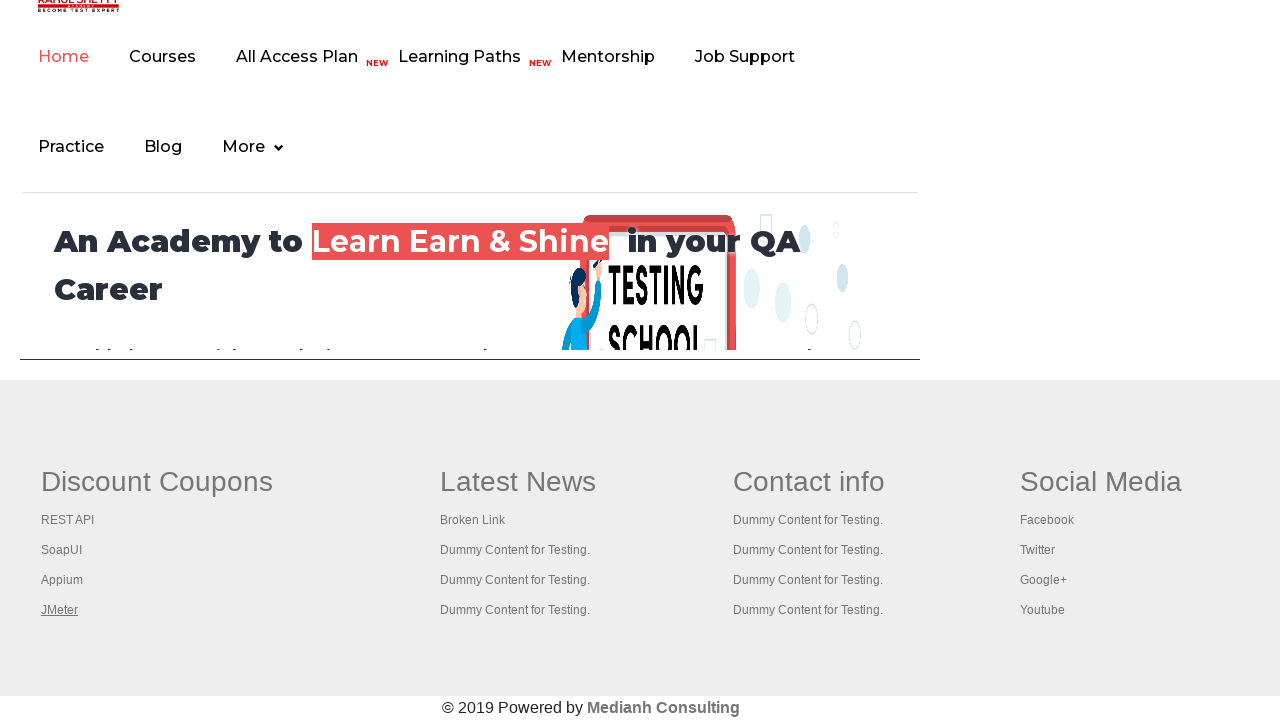